Tests that browser back button works correctly with filter navigation

Starting URL: https://demo.playwright.dev/todomvc

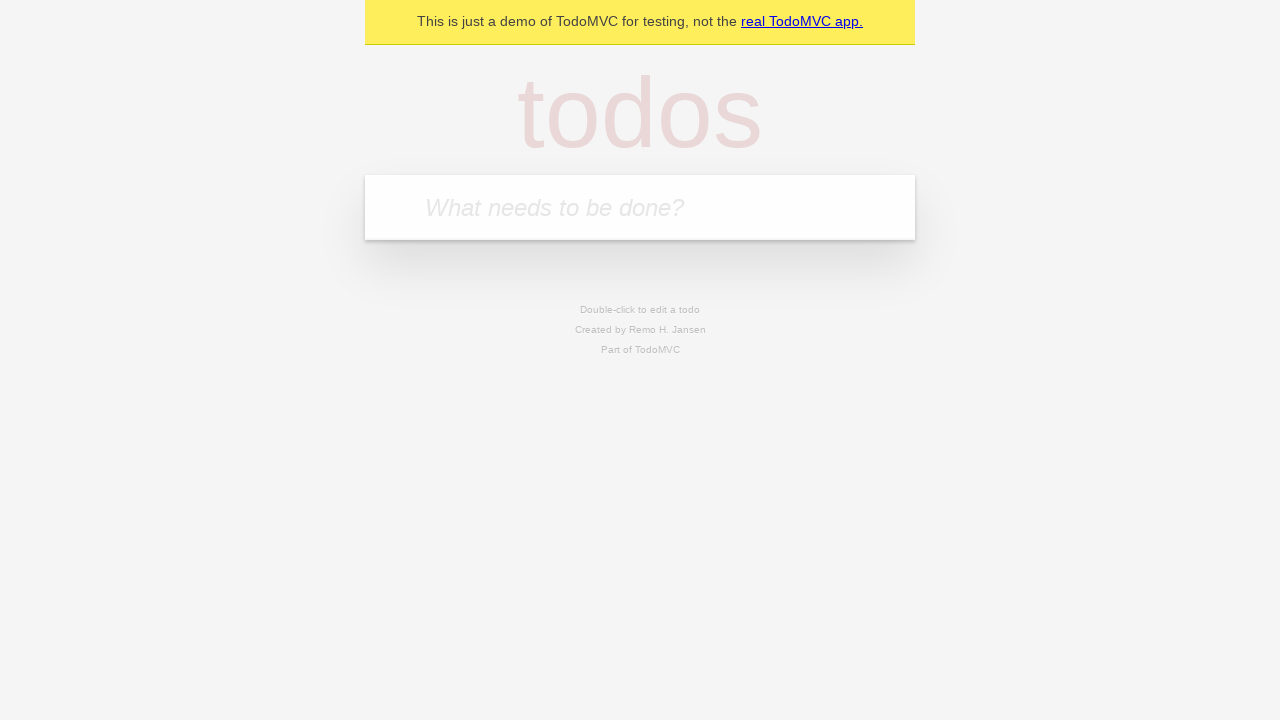

Filled new todo field with 'buy some cheese' on internal:attr=[placeholder="What needs to be done?"i]
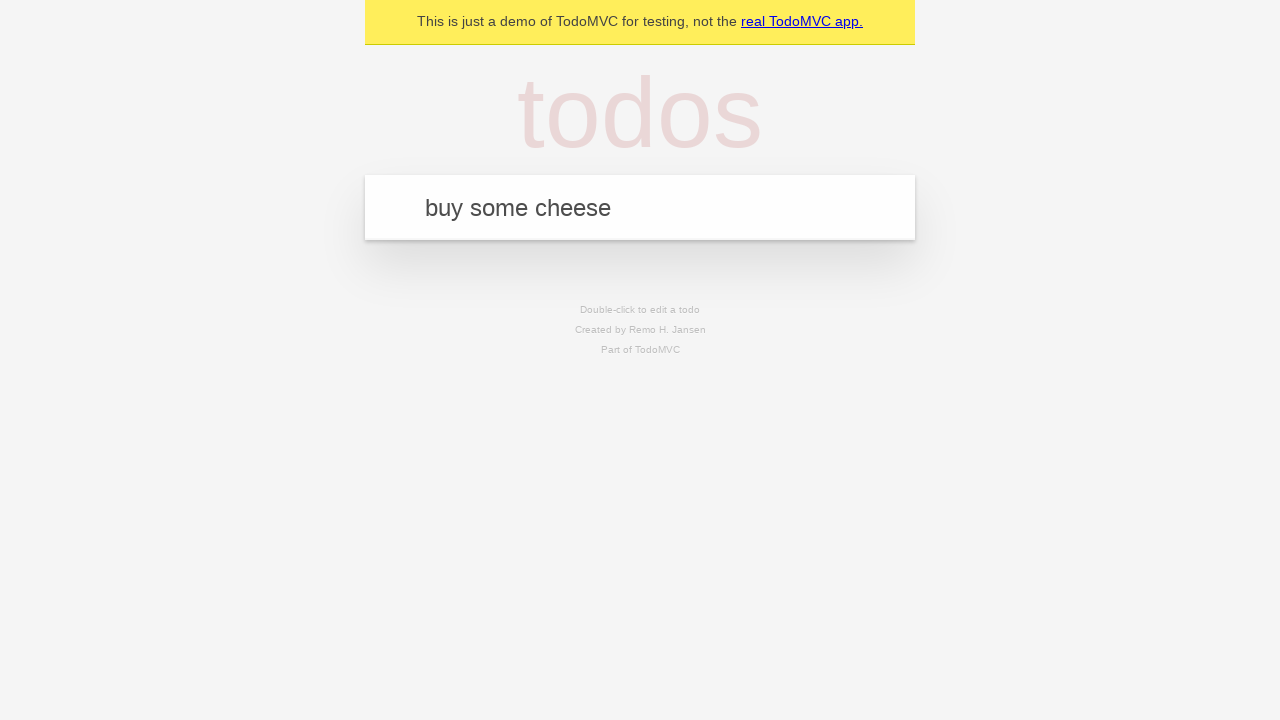

Pressed Enter to create todo 'buy some cheese' on internal:attr=[placeholder="What needs to be done?"i]
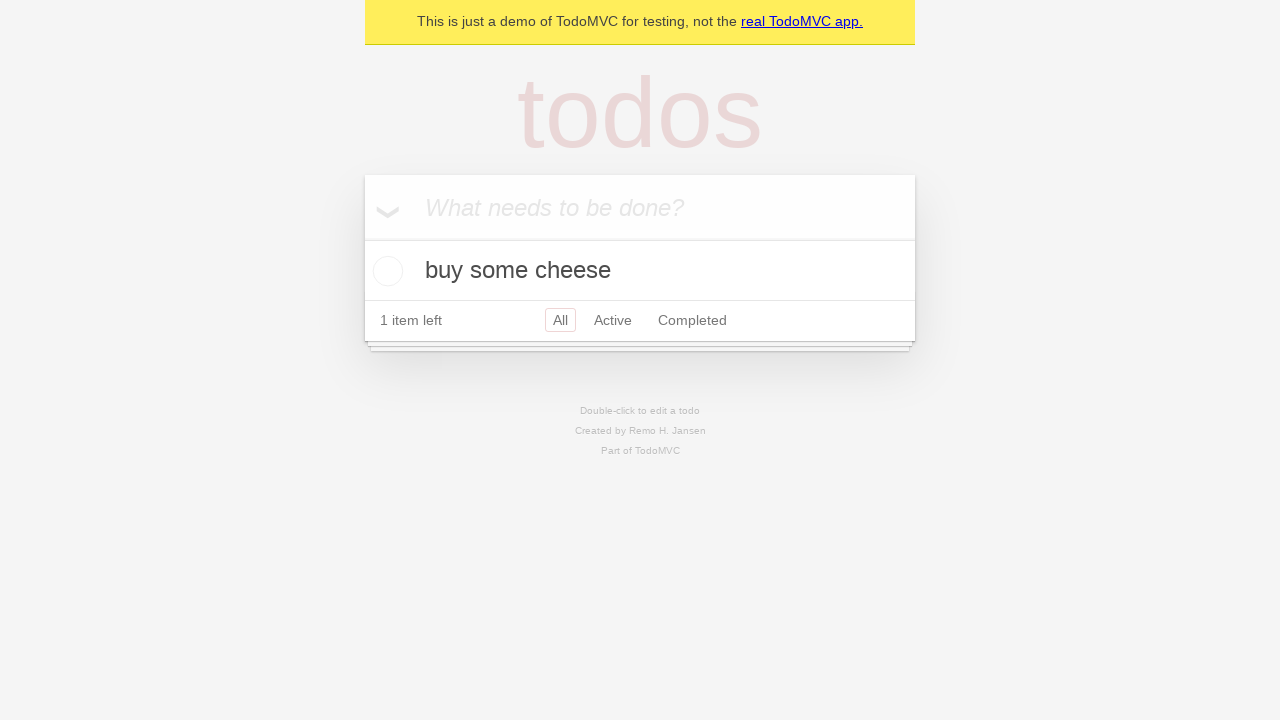

Filled new todo field with 'feed the cat' on internal:attr=[placeholder="What needs to be done?"i]
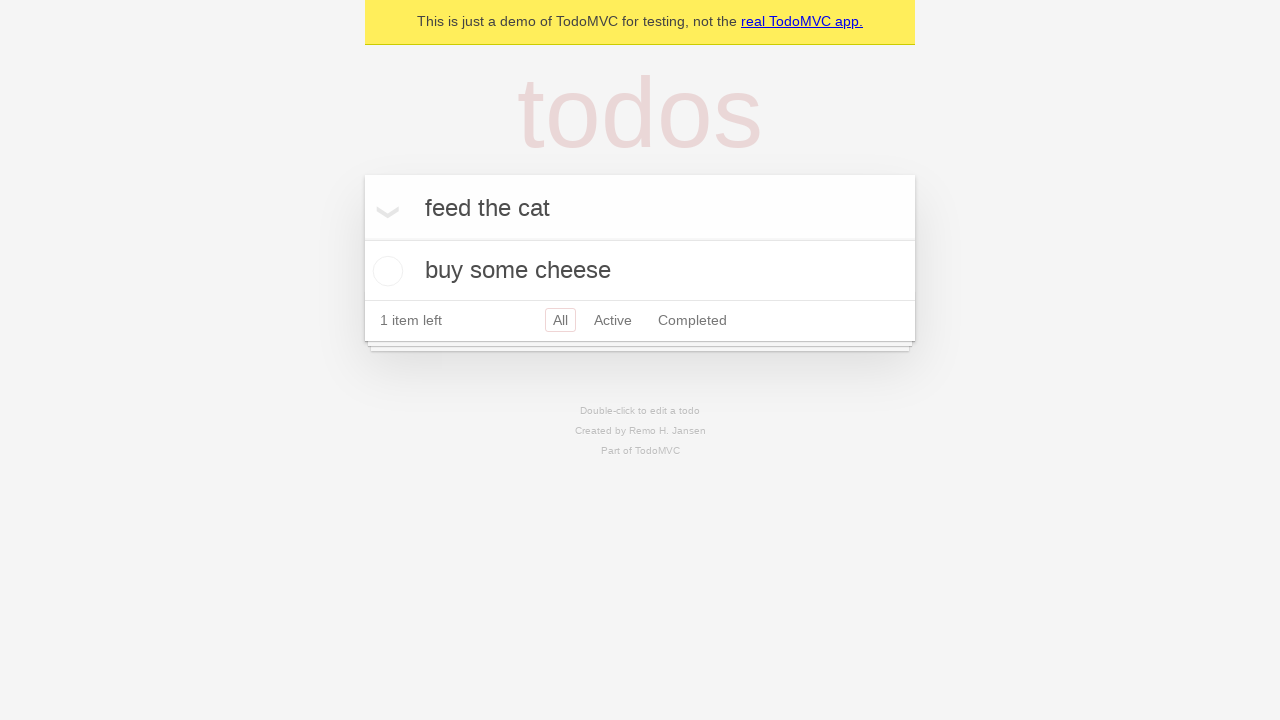

Pressed Enter to create todo 'feed the cat' on internal:attr=[placeholder="What needs to be done?"i]
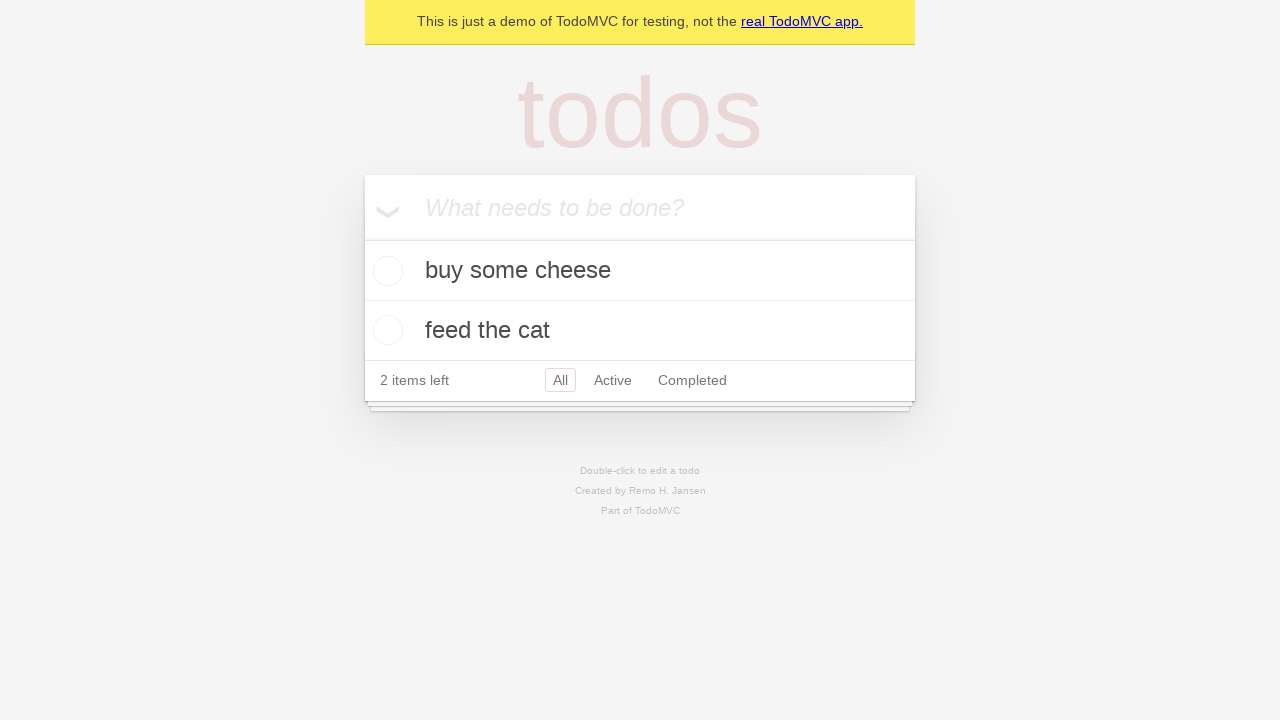

Filled new todo field with 'book a doctors appointment' on internal:attr=[placeholder="What needs to be done?"i]
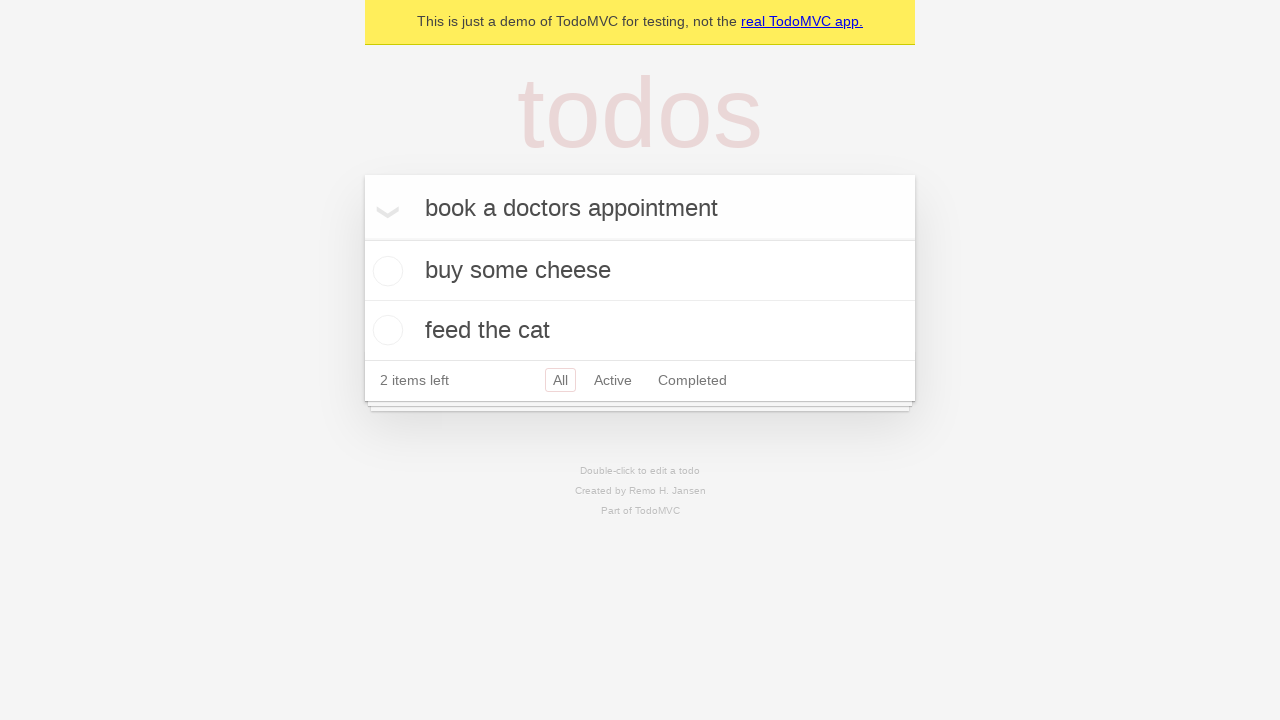

Pressed Enter to create todo 'book a doctors appointment' on internal:attr=[placeholder="What needs to be done?"i]
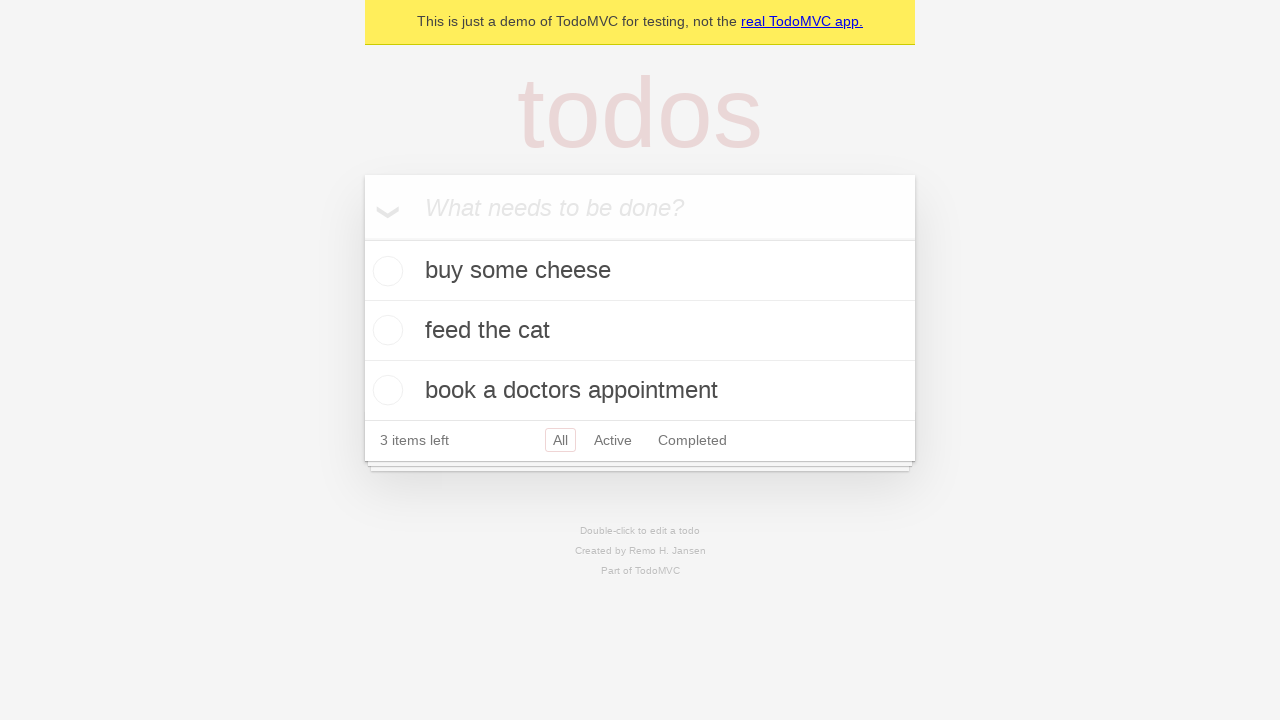

Checked the second todo item checkbox at (385, 330) on internal:testid=[data-testid="todo-item"s] >> nth=1 >> internal:role=checkbox
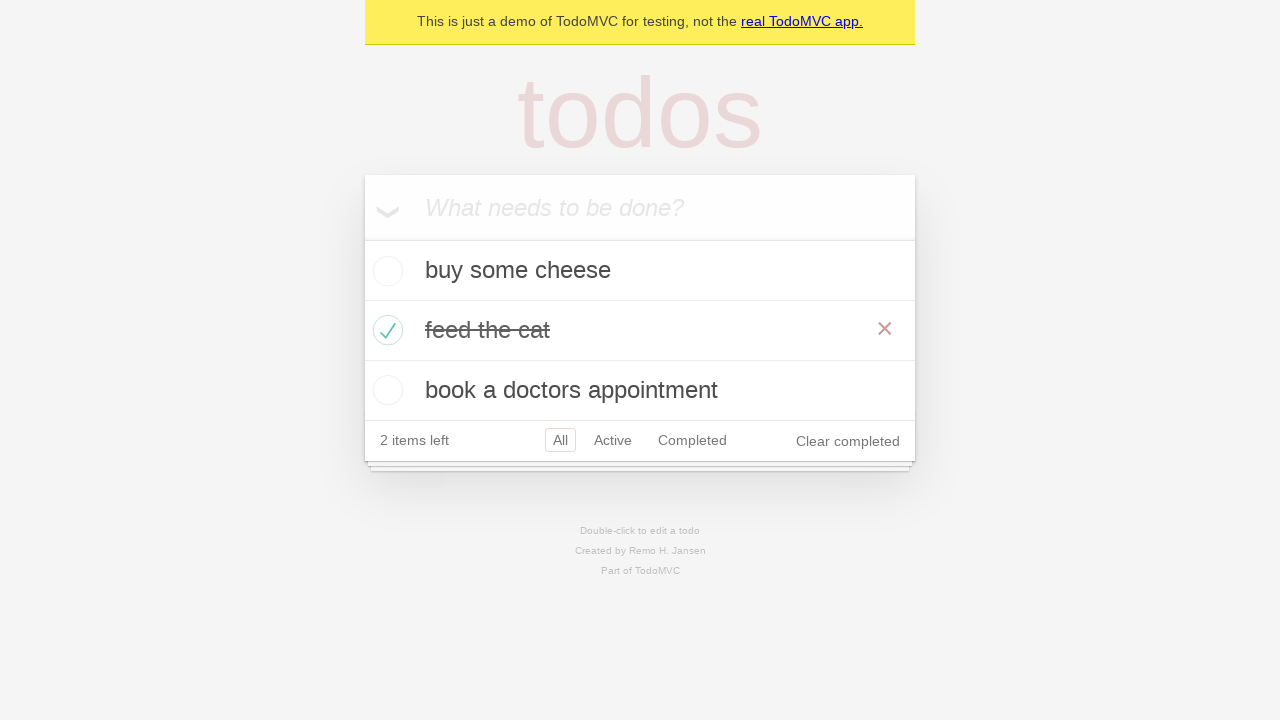

Clicked 'All' filter link at (560, 440) on internal:role=link[name="All"i]
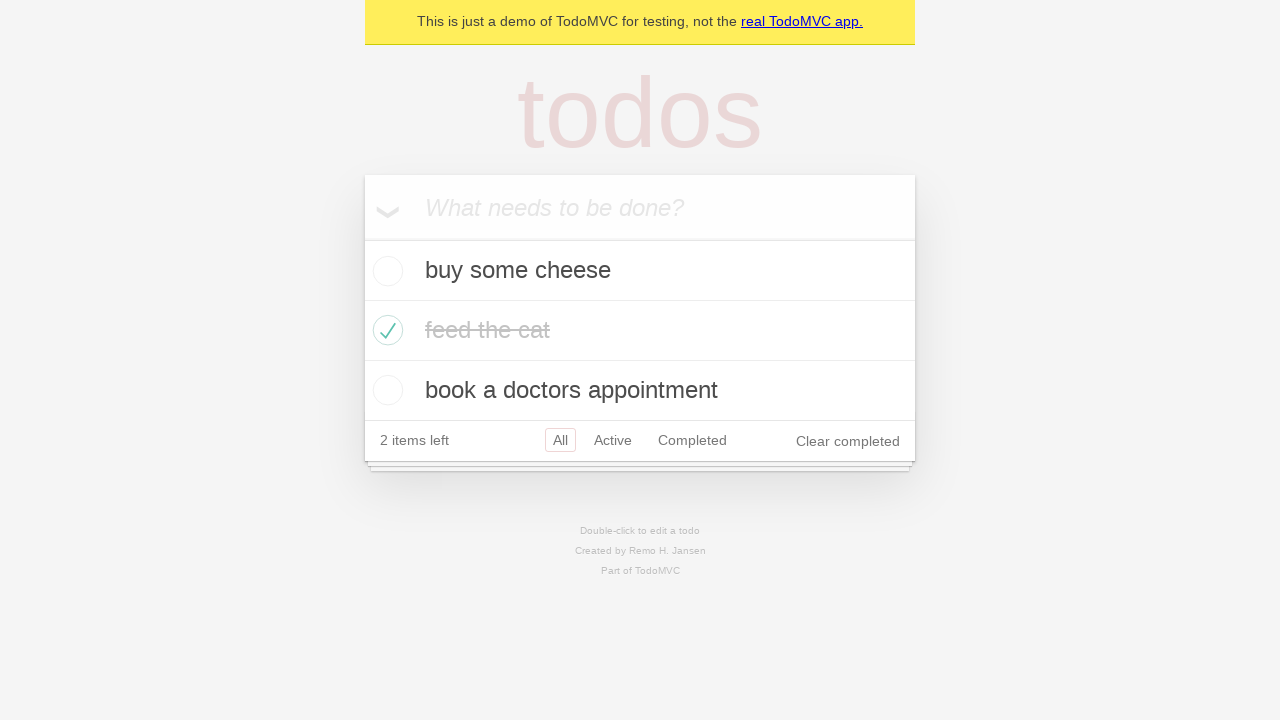

Clicked 'Active' filter link at (613, 440) on internal:role=link[name="Active"i]
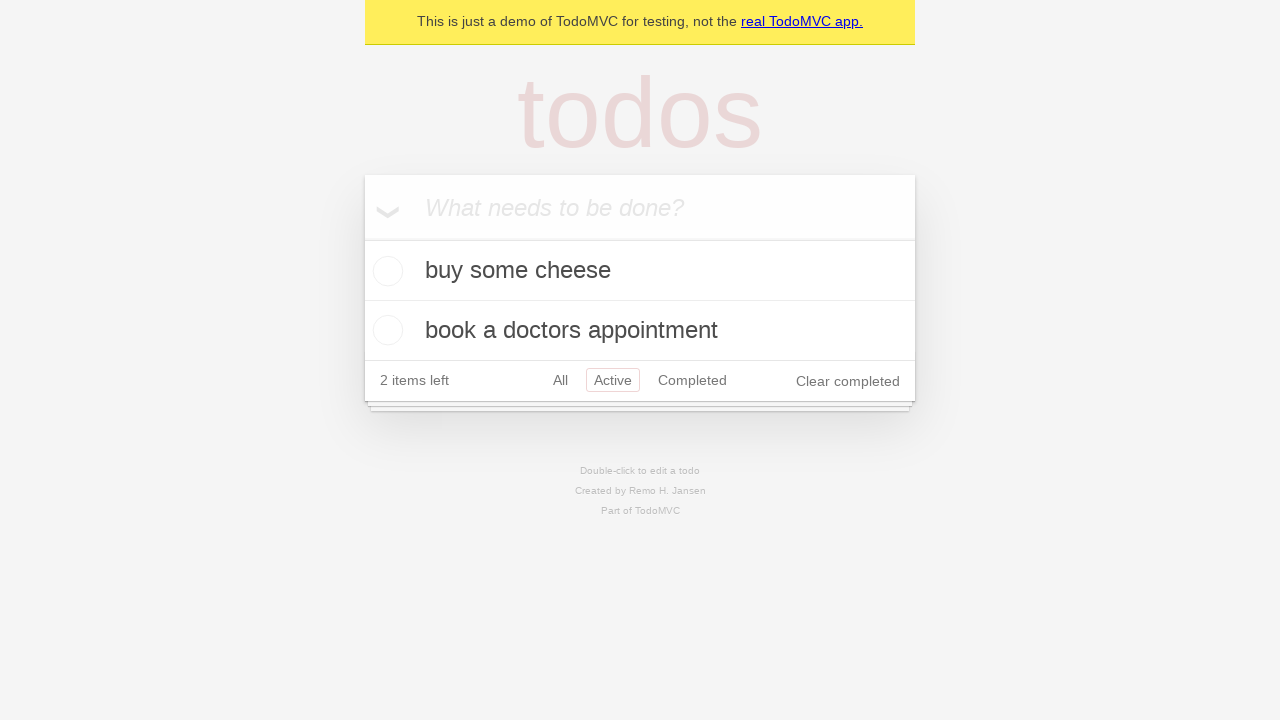

Clicked 'Completed' filter link at (692, 380) on internal:role=link[name="Completed"i]
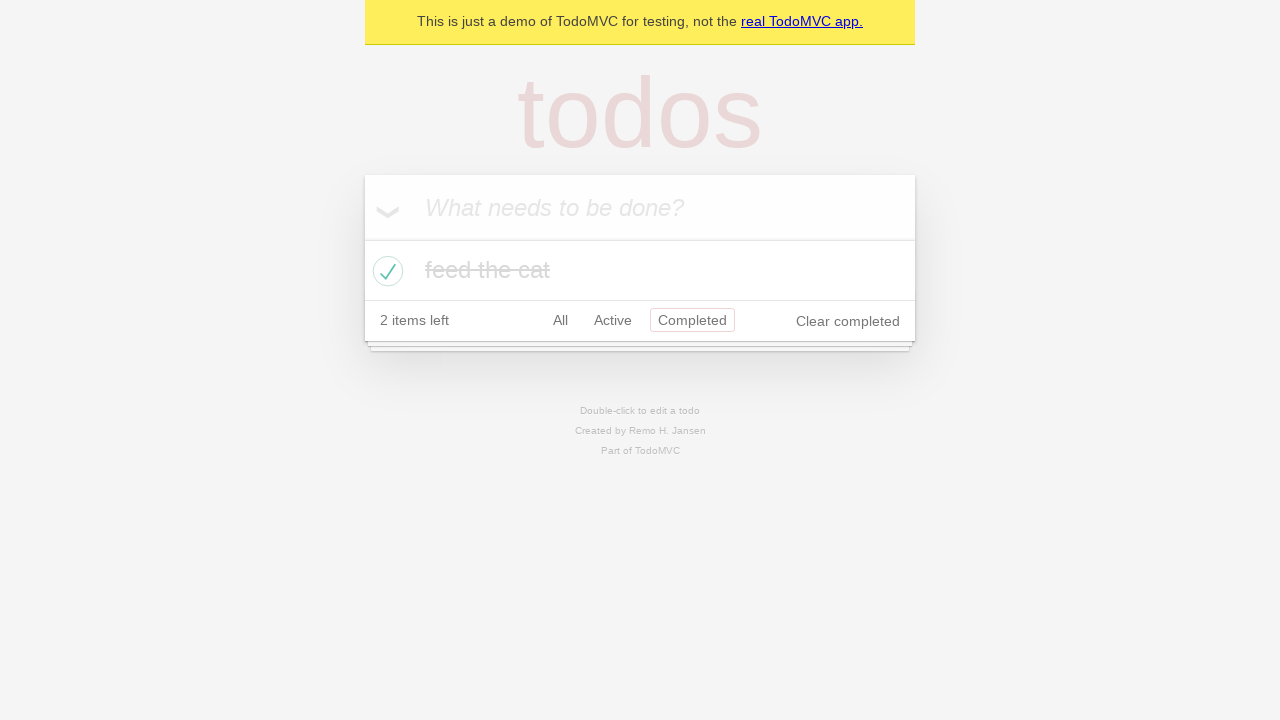

Navigated back using browser back button (from Completed to Active)
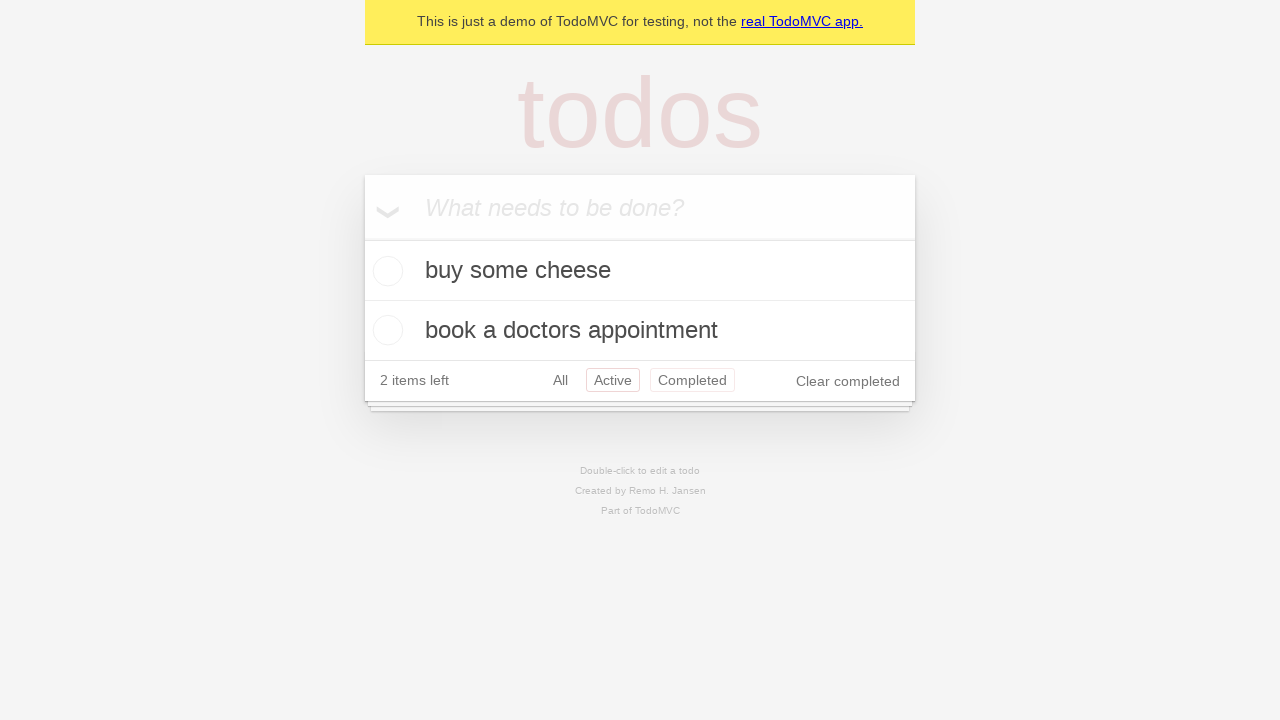

Navigated back using browser back button (from Active to All)
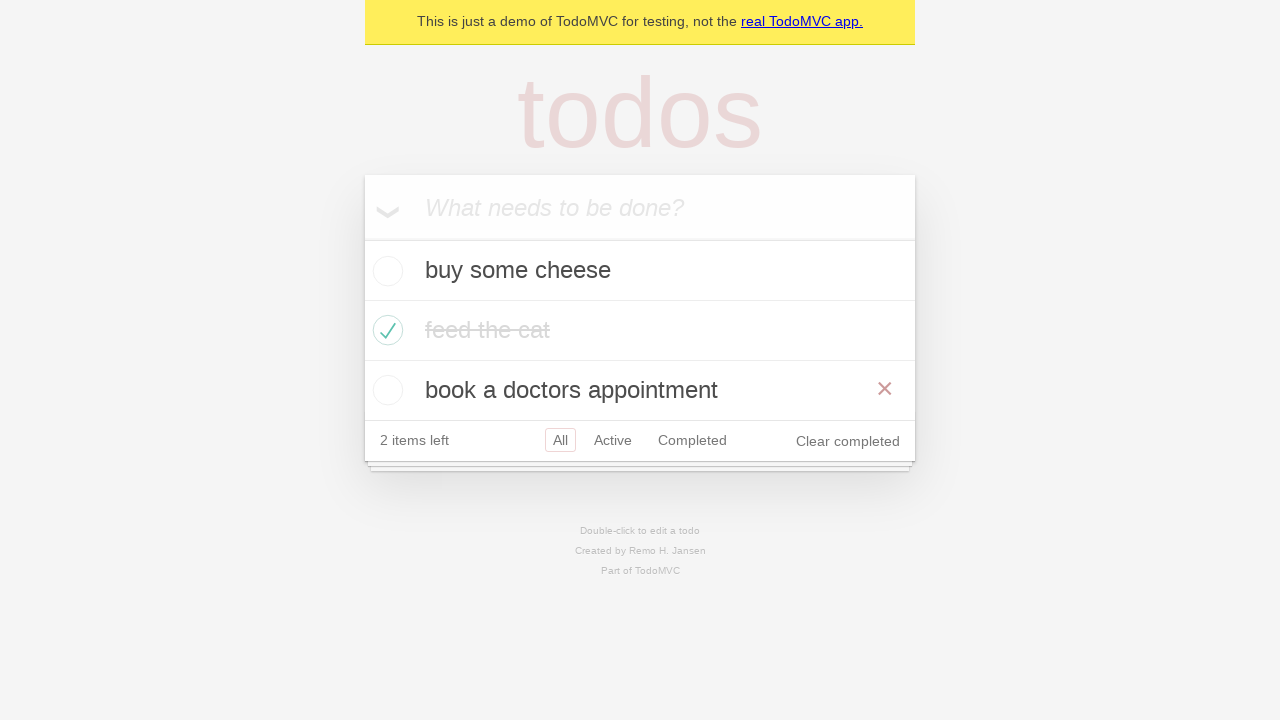

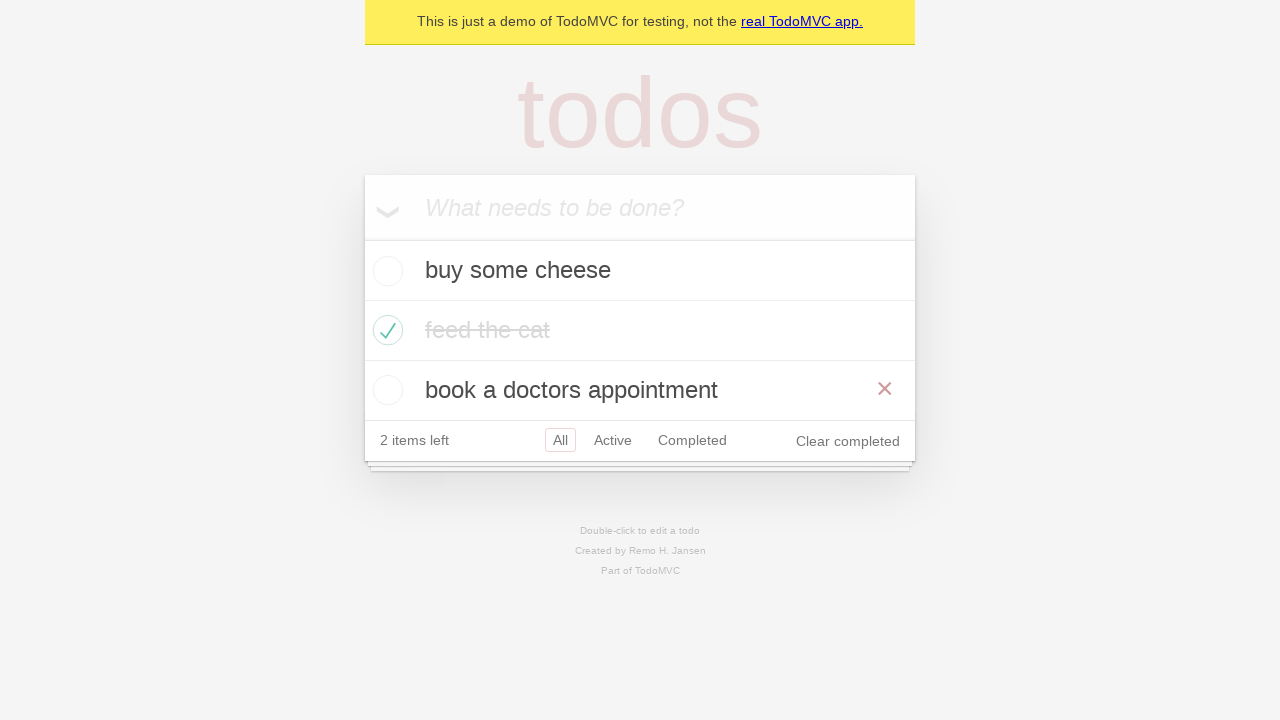